Launches the demoblaze store application and verifies the page title is "STORE", then checks that category section contains expected items like Phones, Laptops, and Monitors.

Starting URL: https://demoblaze.com/

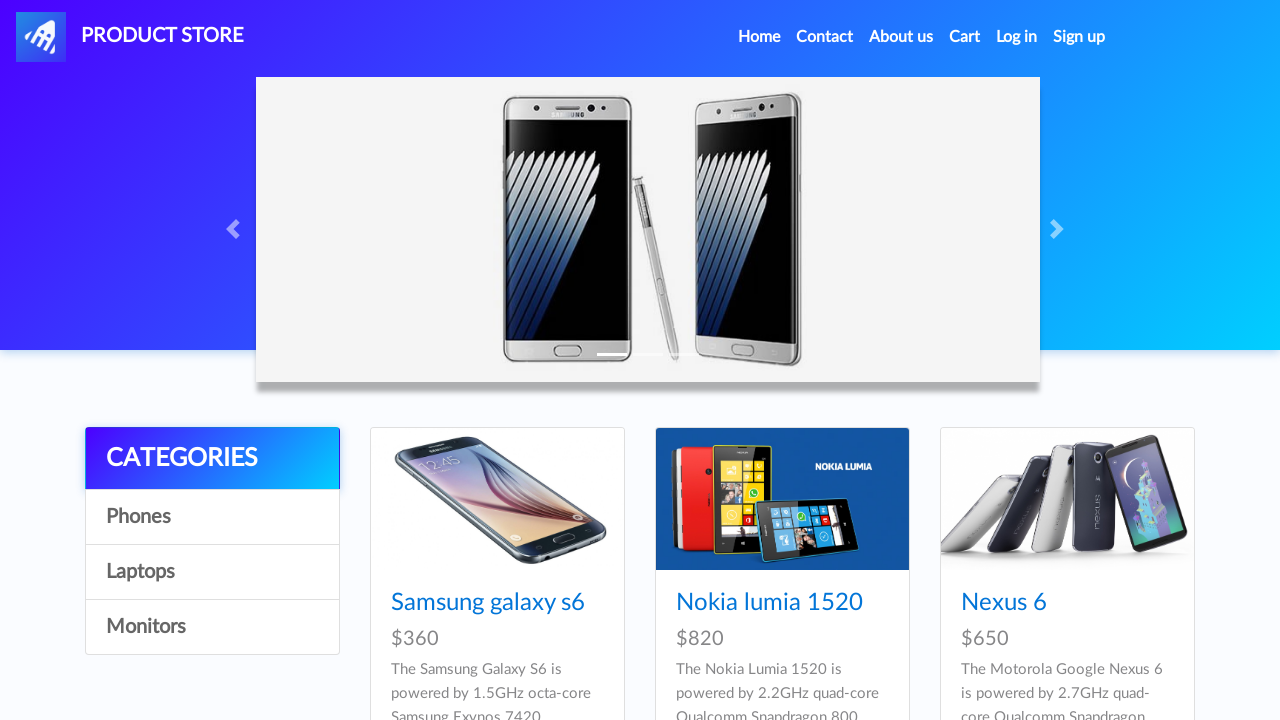

Verified page title is 'STORE'
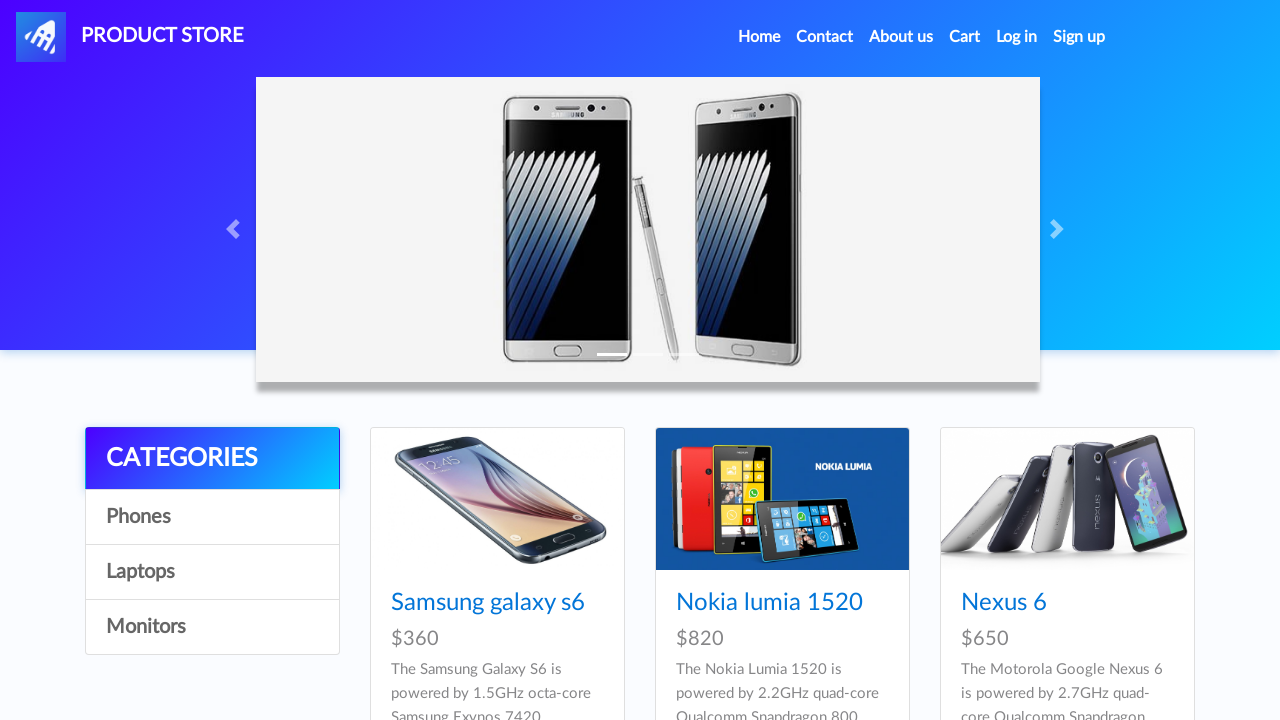

Waited for Phones category link to load
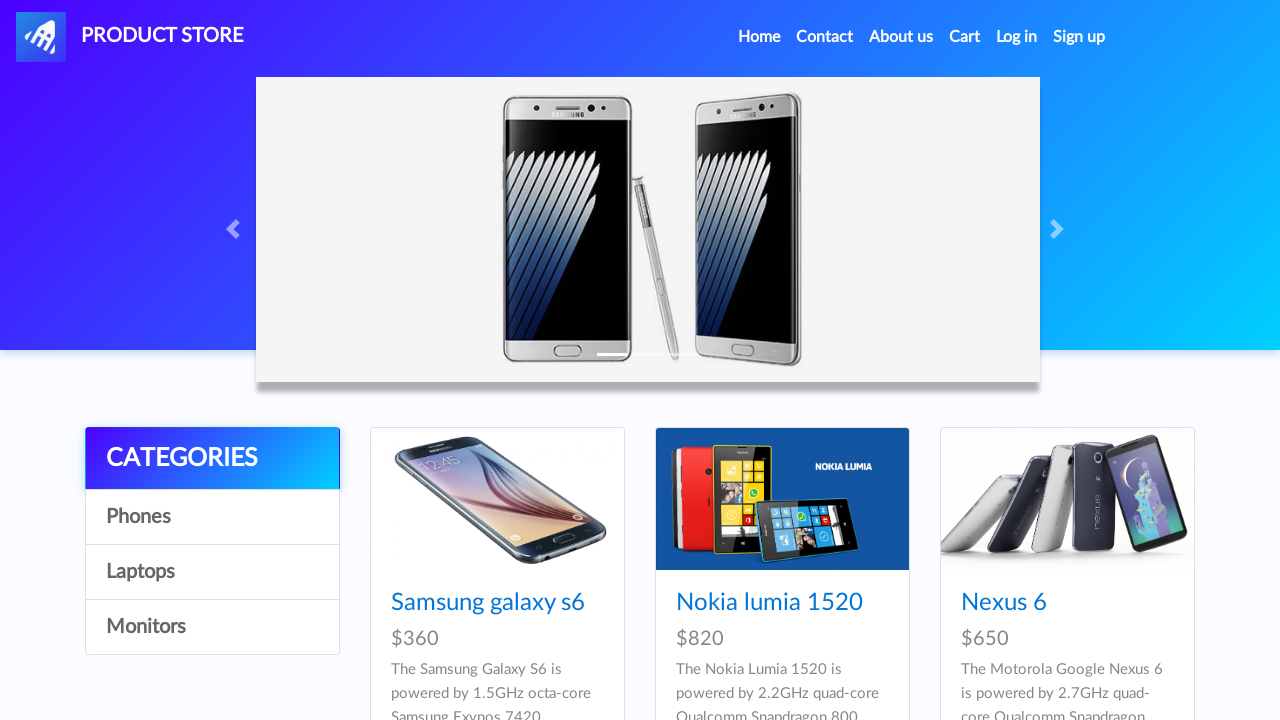

Waited for Laptops category link to load
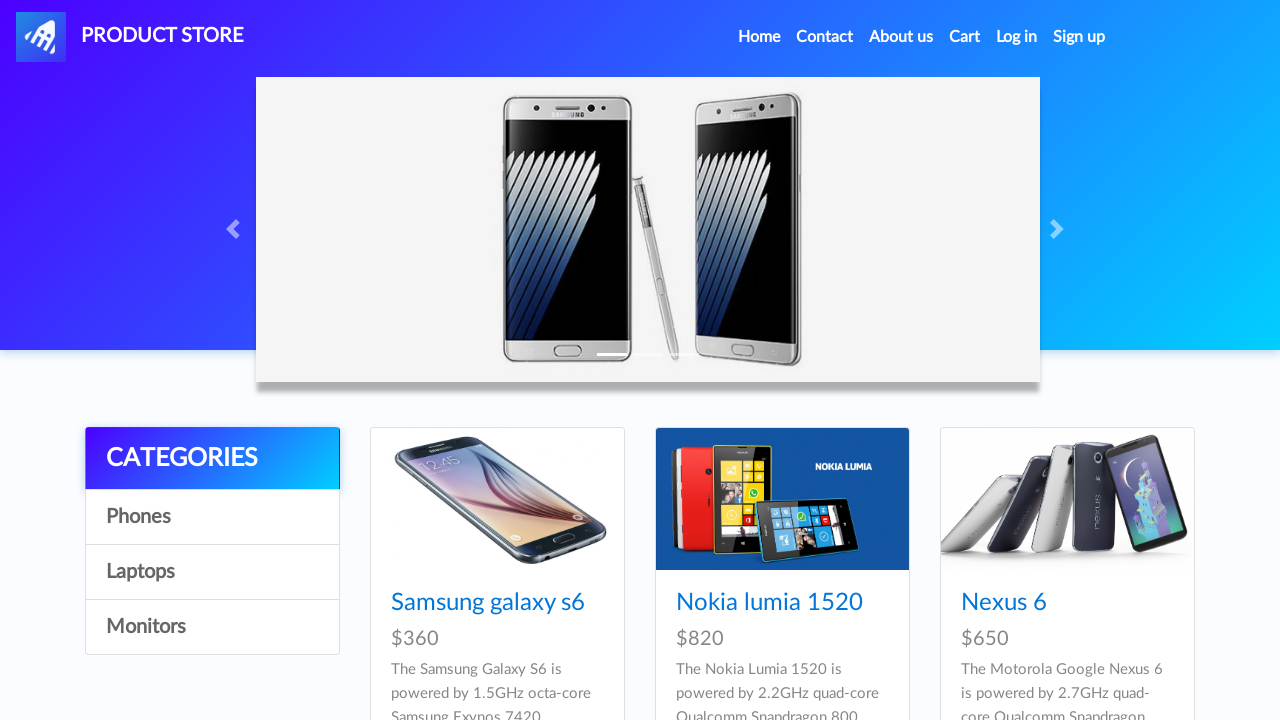

Waited for Monitors category link to load
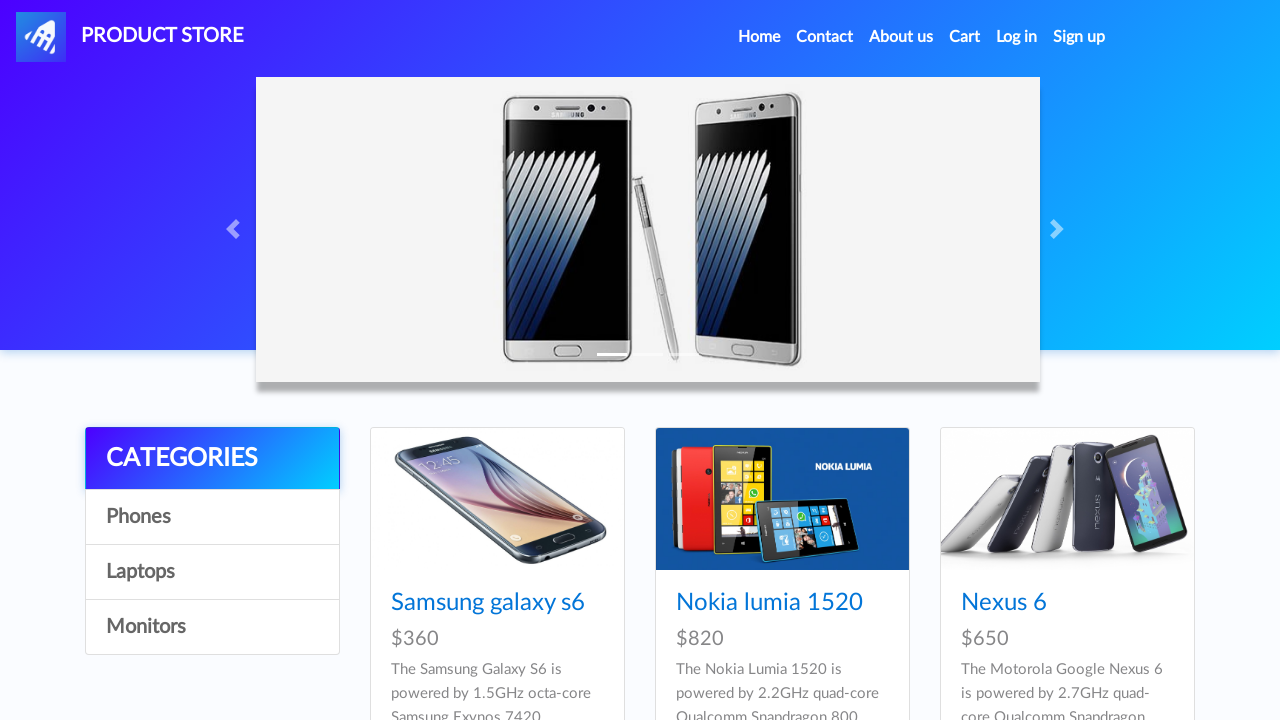

Verified Phones category link text content
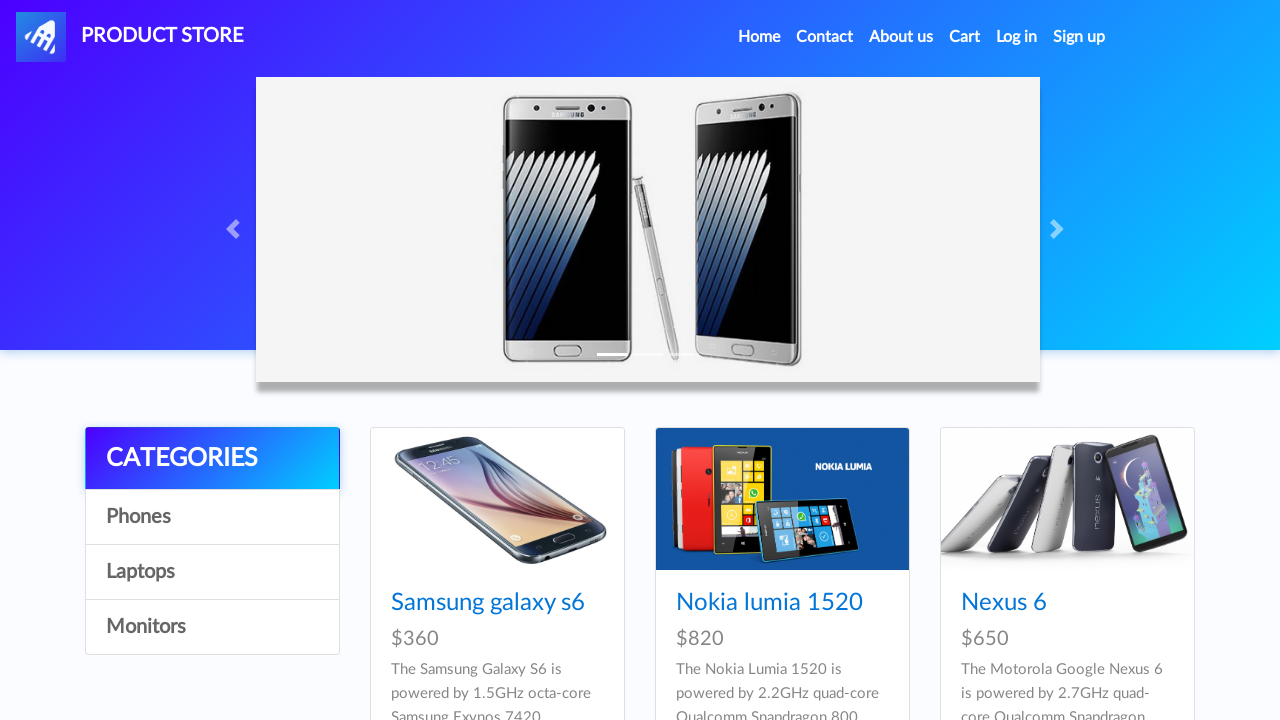

Verified Laptops category link text content
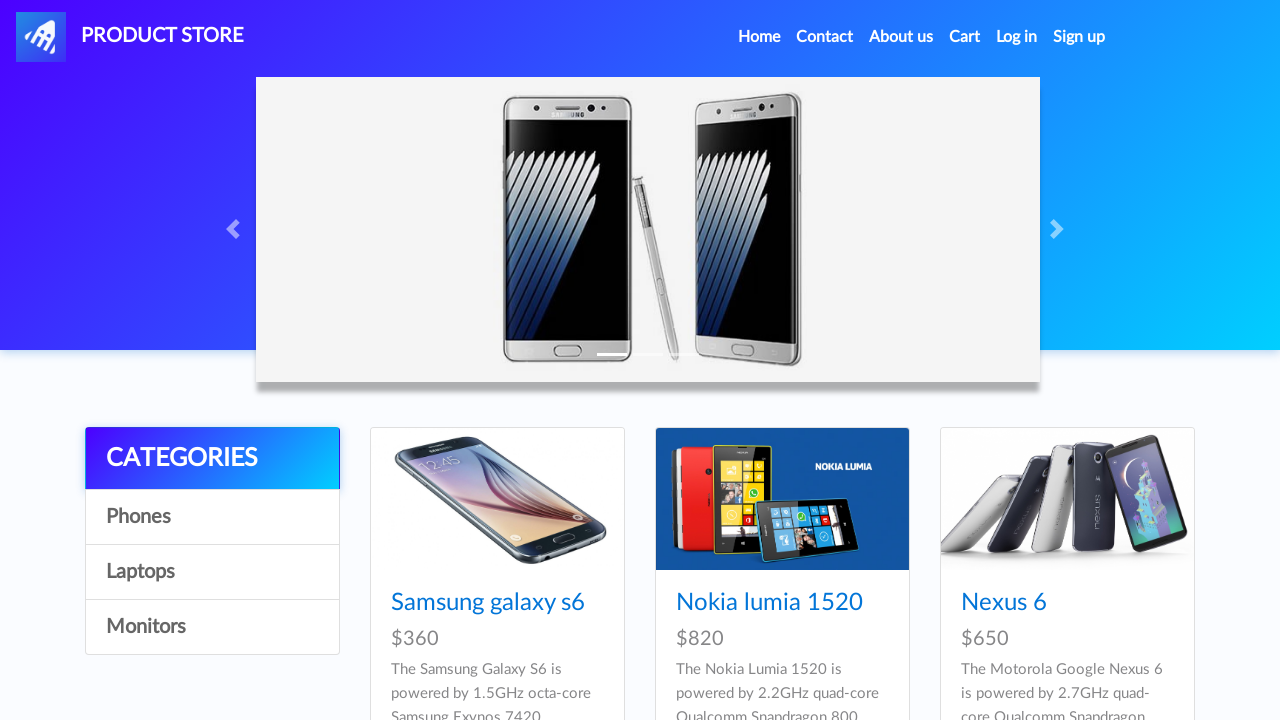

Verified Monitors category link text content
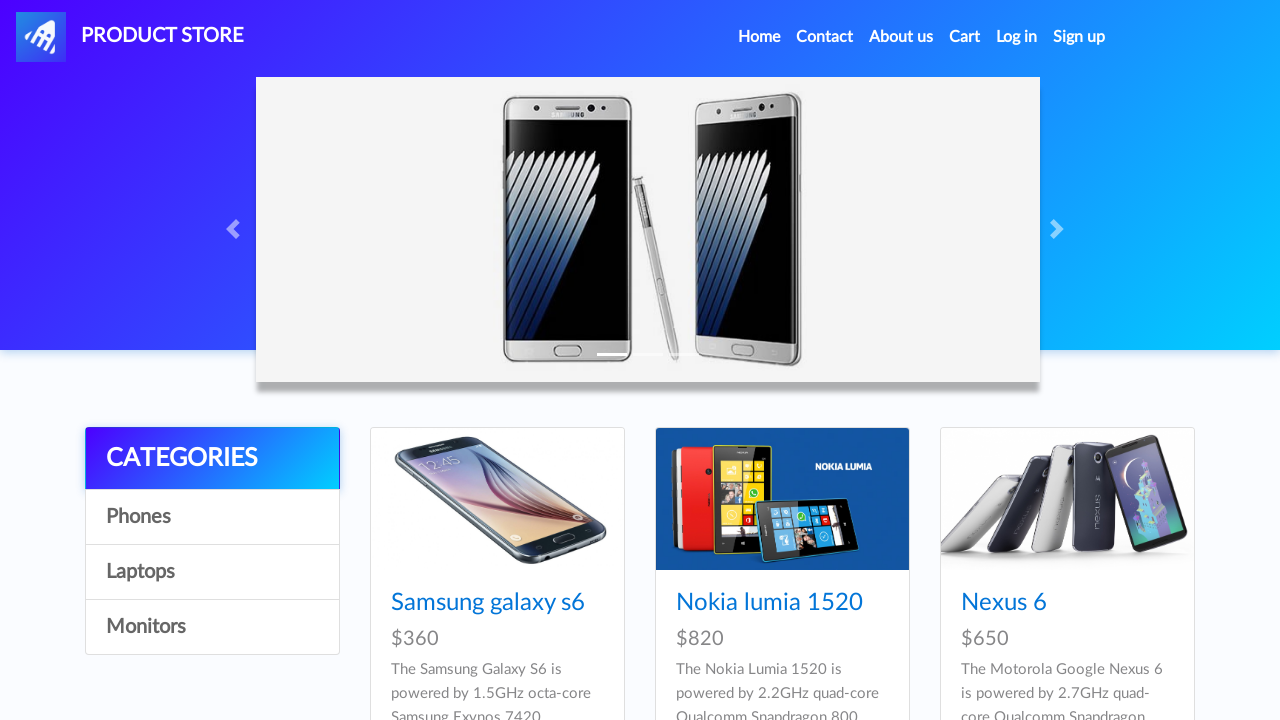

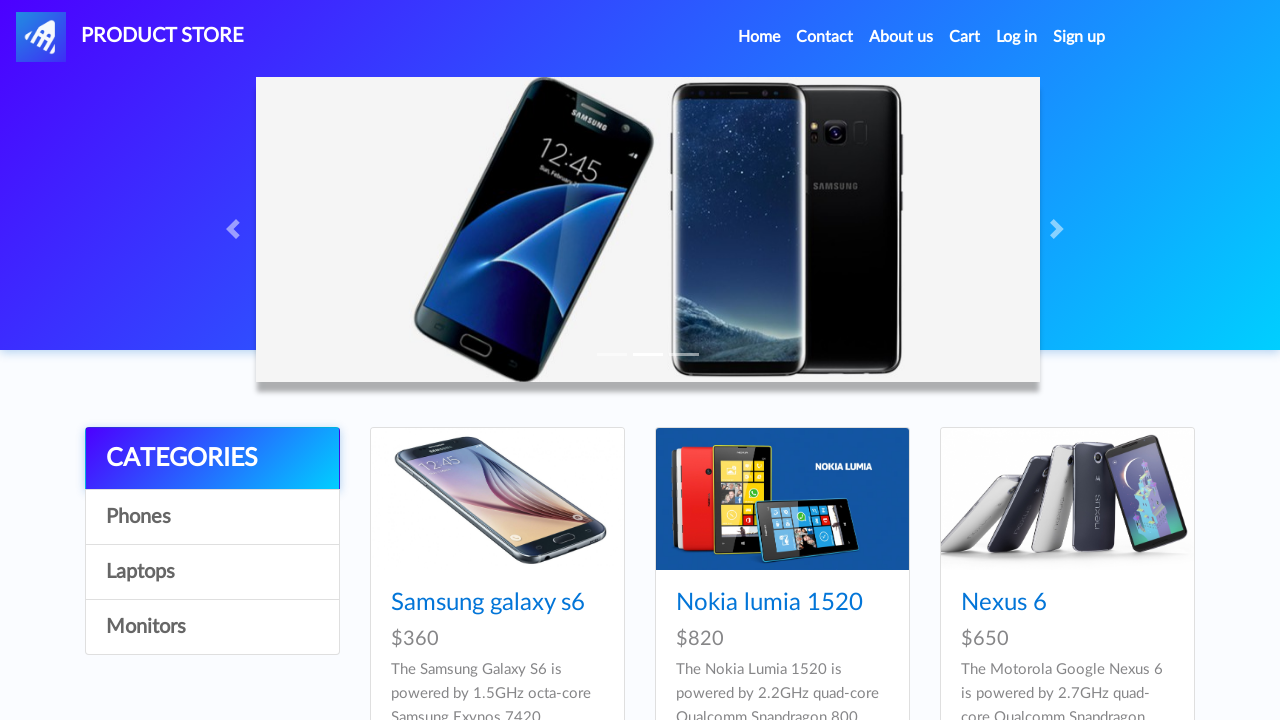